Tests the Add/Remove Elements functionality by navigating to the page, adding an element, and then removing it

Starting URL: https://the-internet.herokuapp.com/

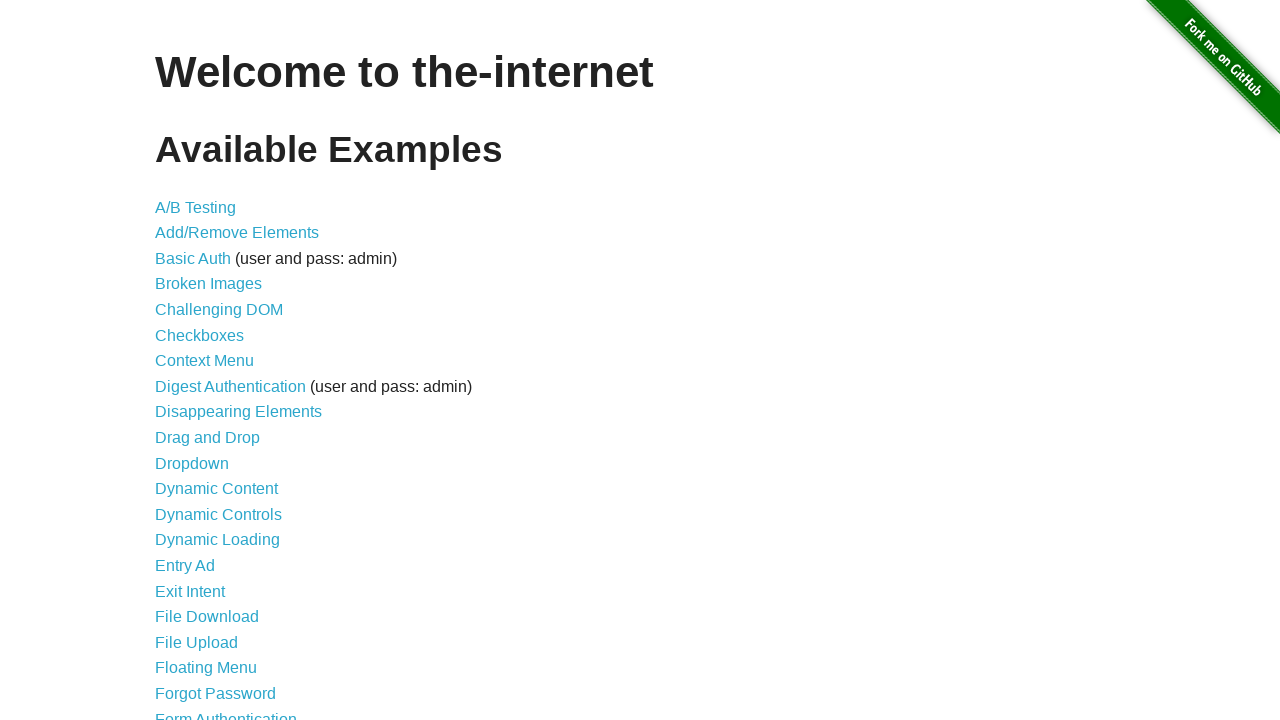

Clicked on Add/Remove Elements link at (237, 233) on #content > ul > li:nth-child(2) > a
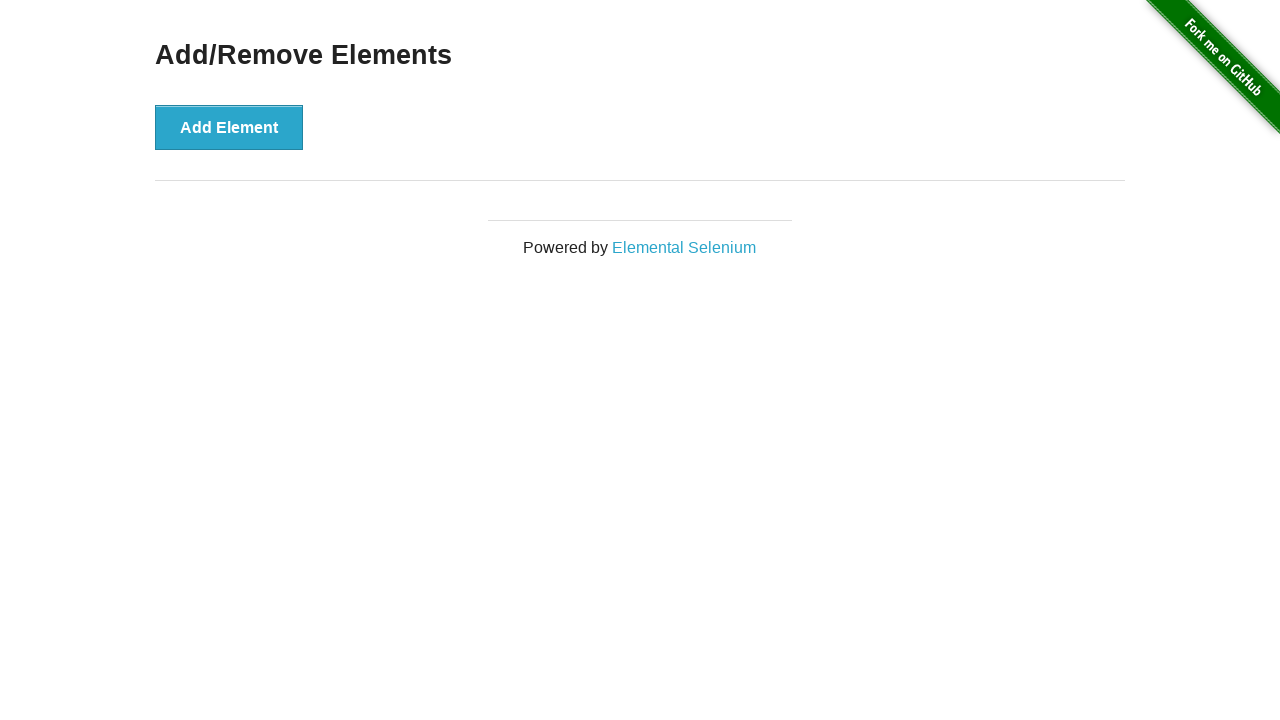

Clicked Add Element button to add a new element at (229, 127) on #content > div > button
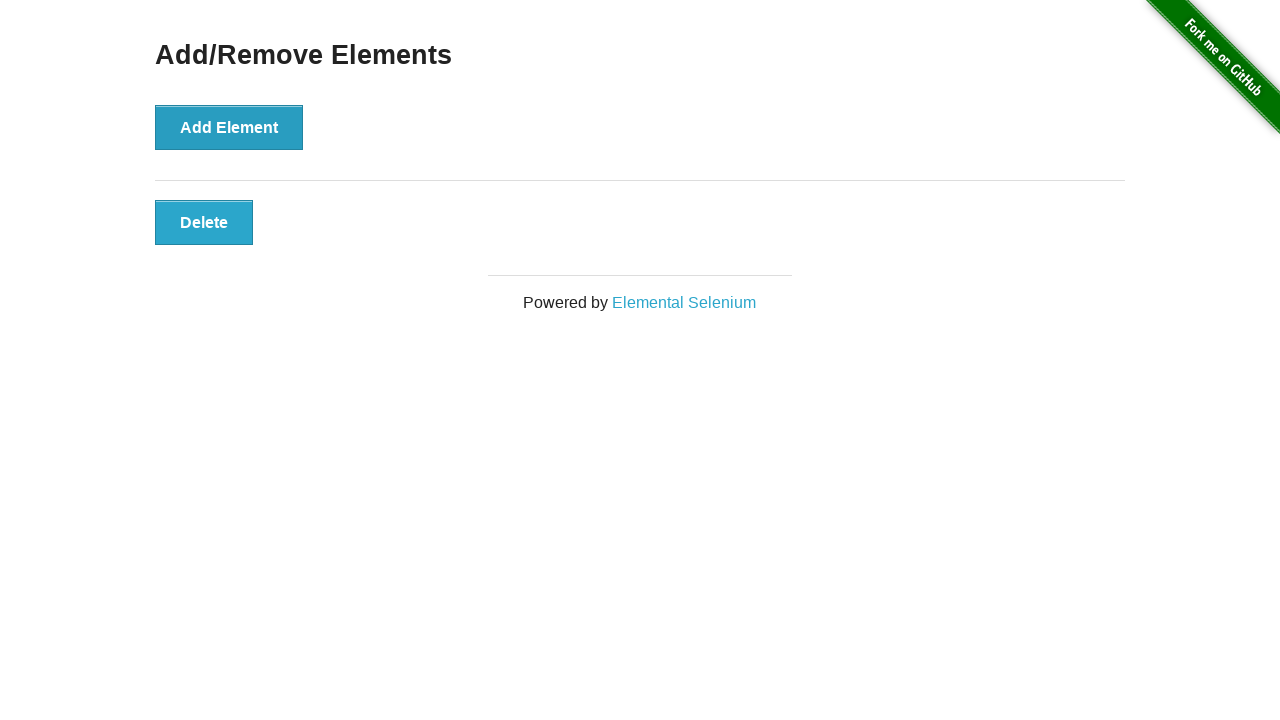

Waited for Delete button to appear
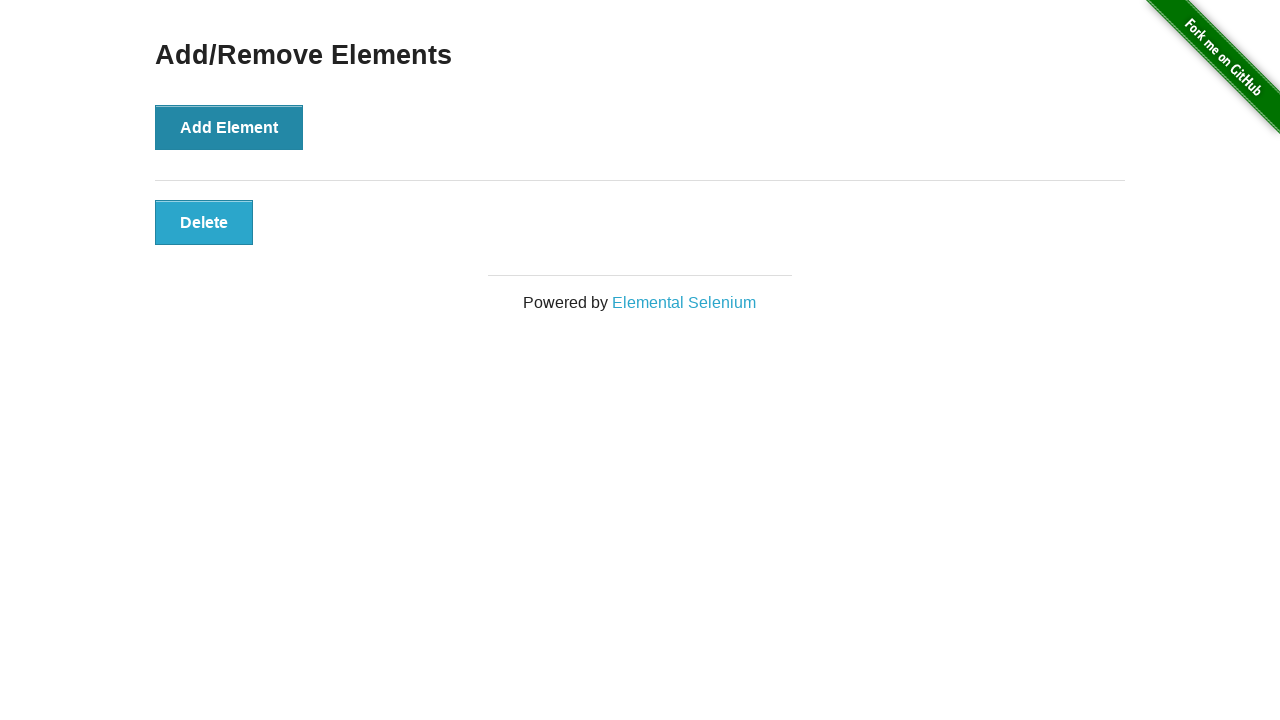

Clicked Delete button to remove the element at (204, 222) on #elements button
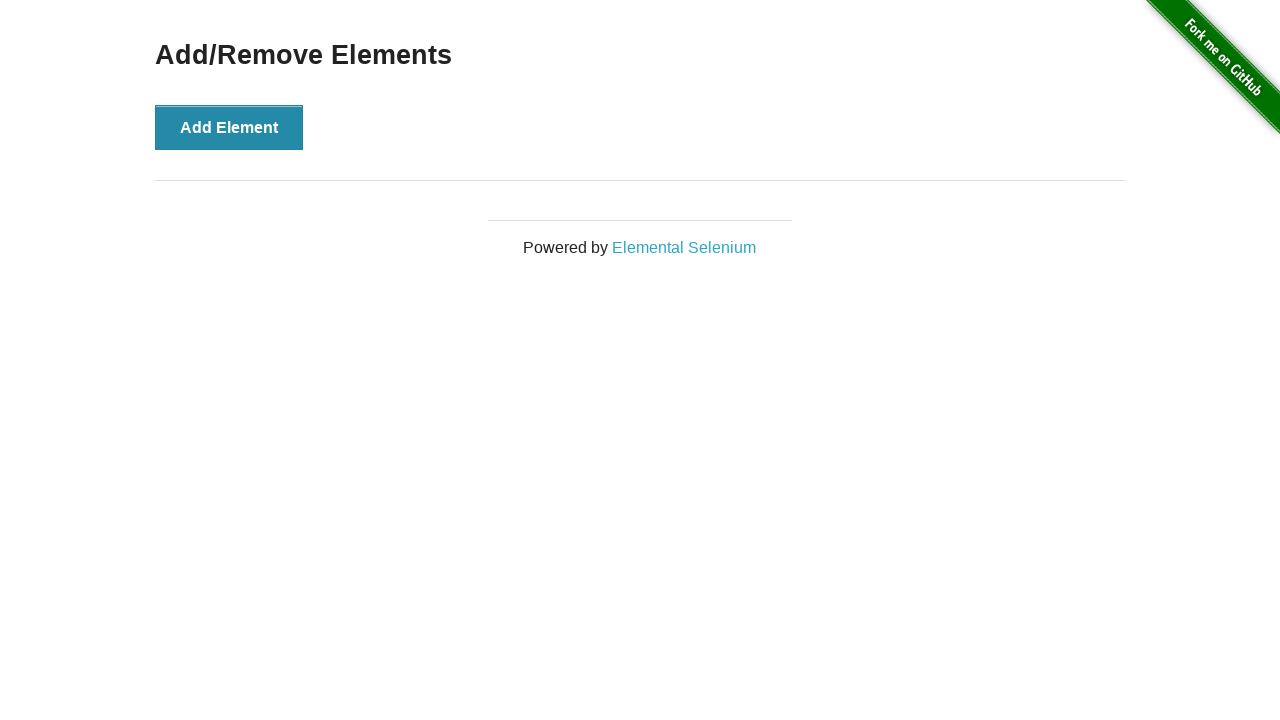

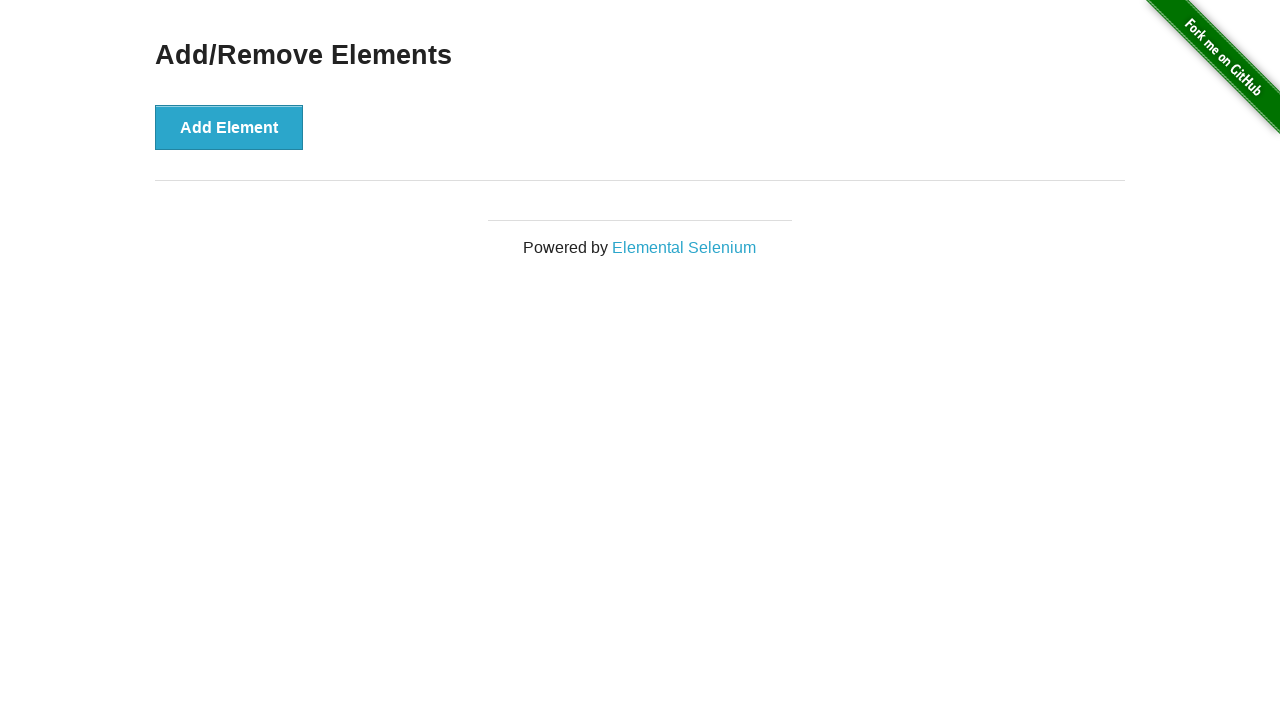